Tests adding and removing elements by clicking the add button 4 times, verifying 4 delete buttons appear, then clicking delete once and verifying 3 delete buttons remain.

Starting URL: http://the-internet.herokuapp.com/add_remove_elements/

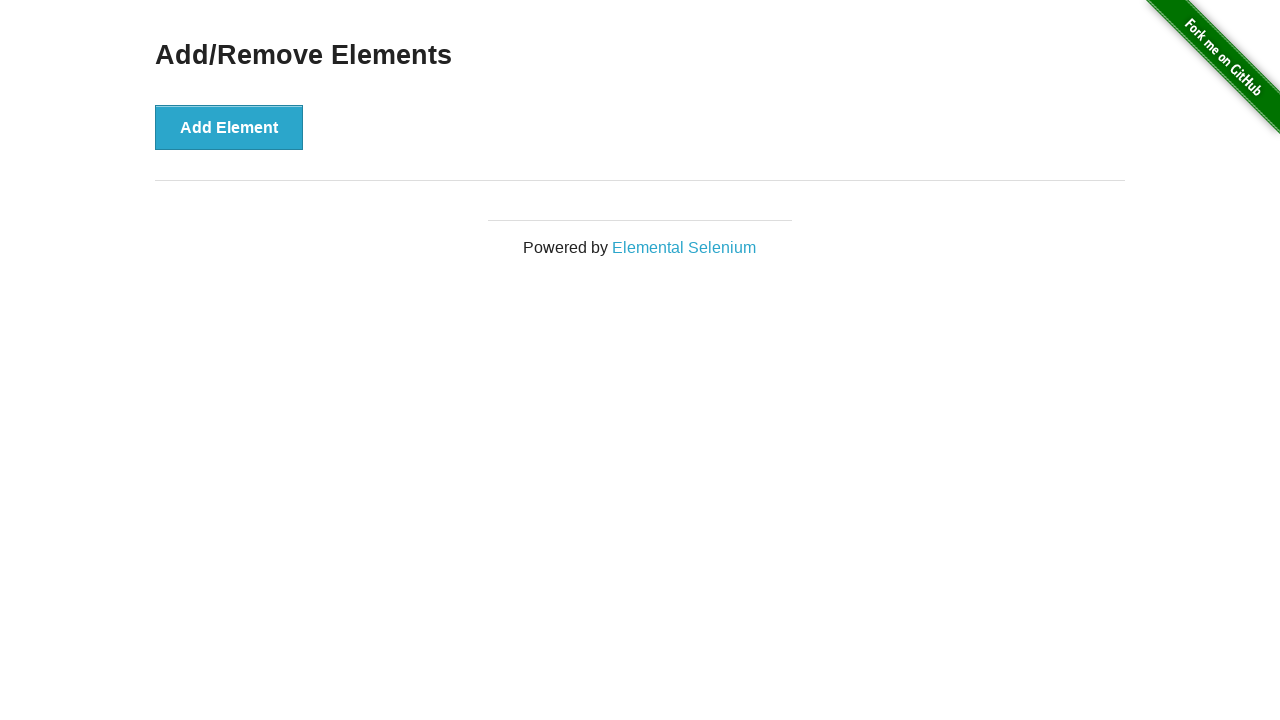

Waited for 'Add Element' button to be visible
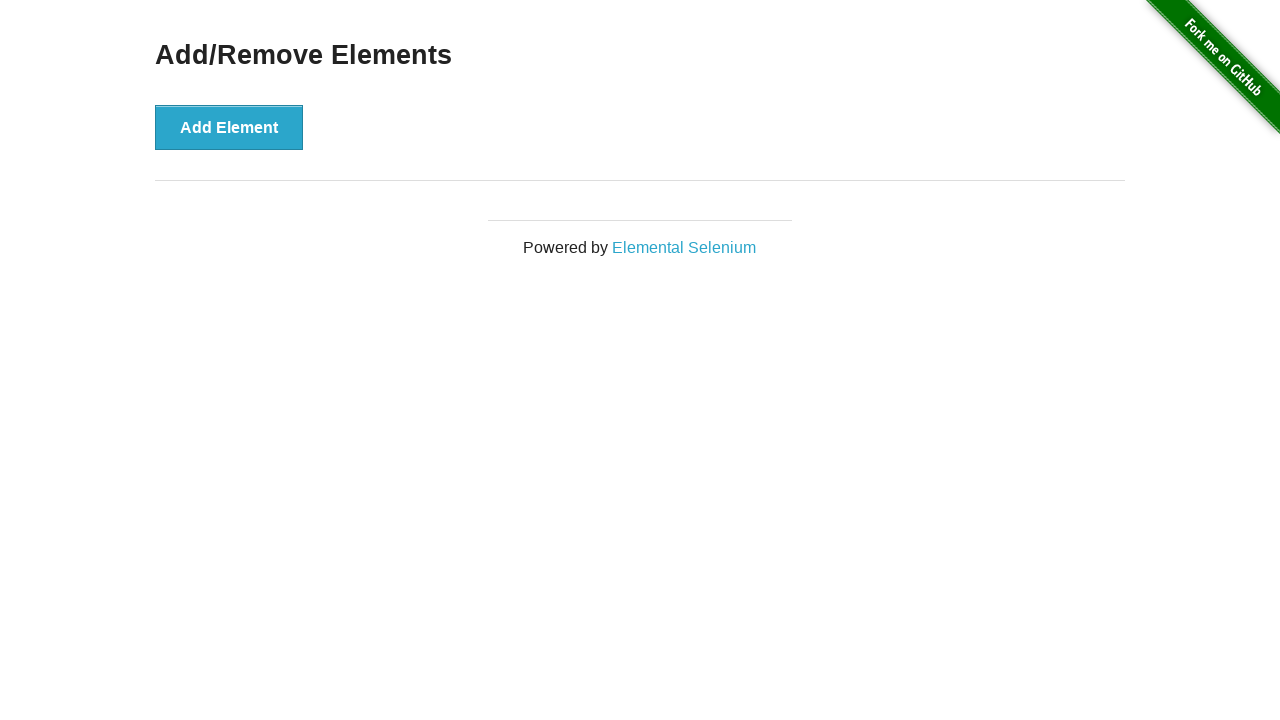

Verified that no delete buttons are visible initially
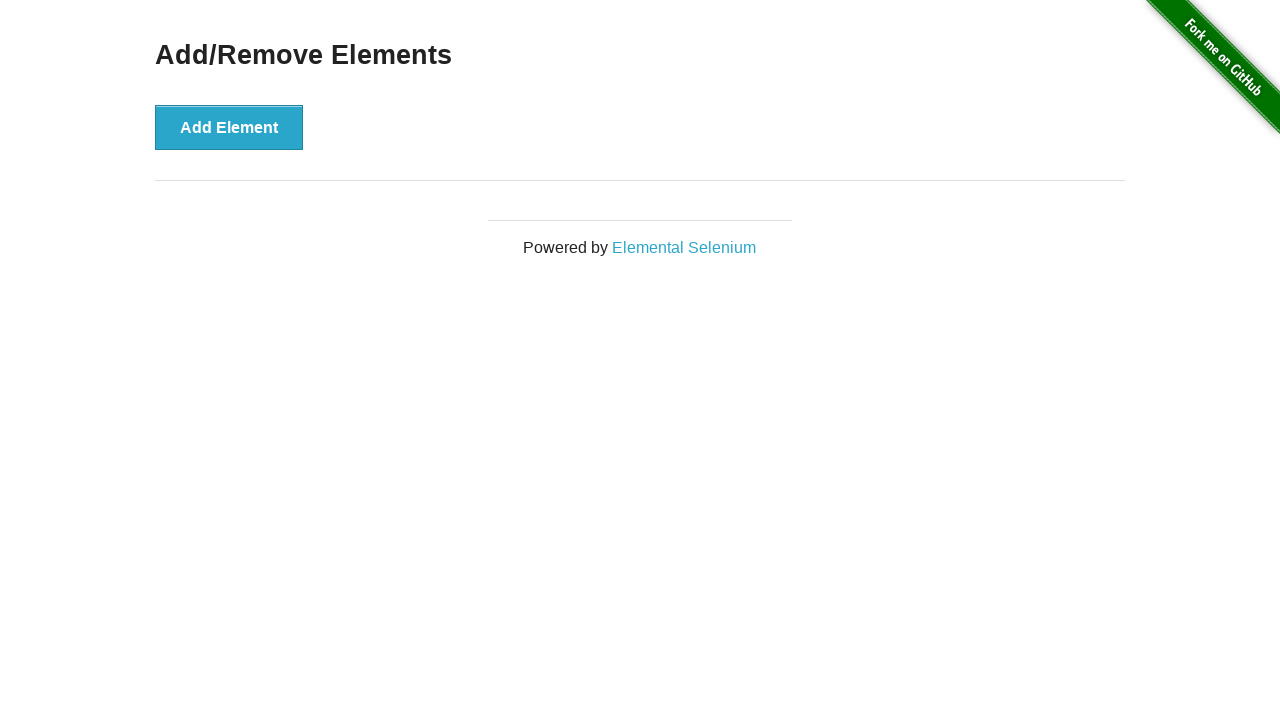

Clicked 'Add Element' button (click 1 of 4) at (229, 127) on button:has-text('Add Element')
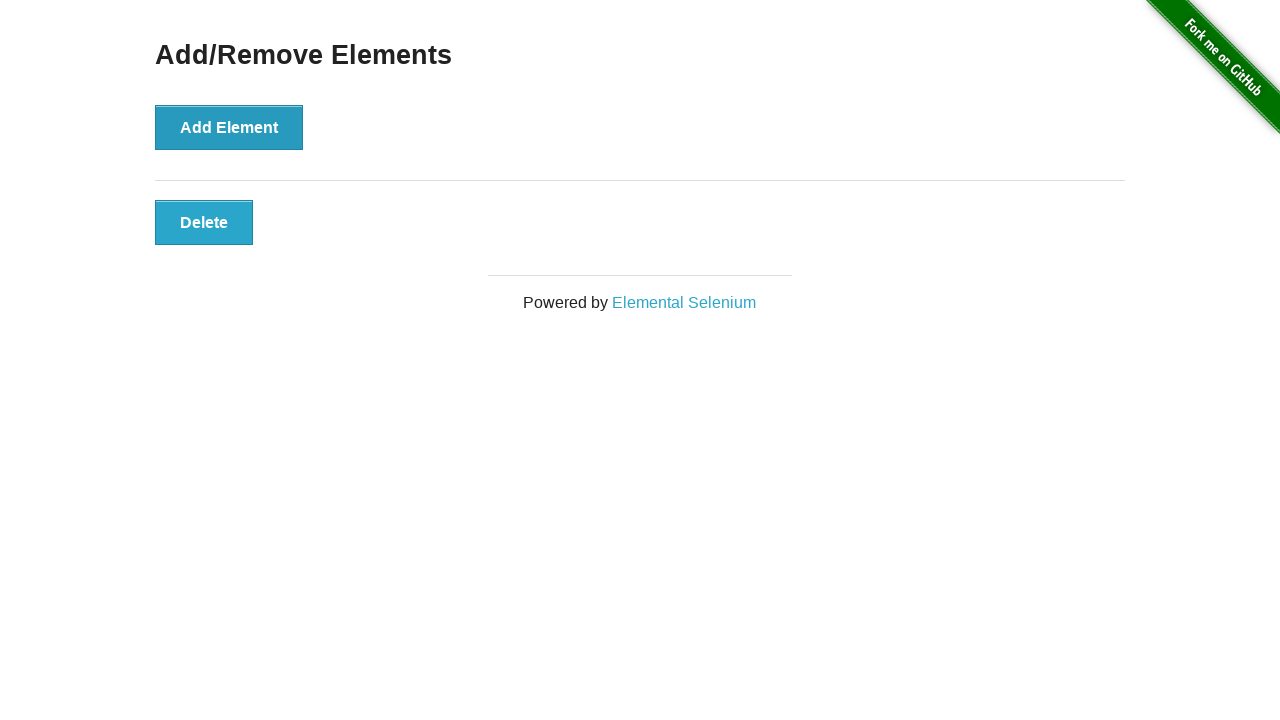

Clicked 'Add Element' button (click 2 of 4) at (229, 127) on button:has-text('Add Element')
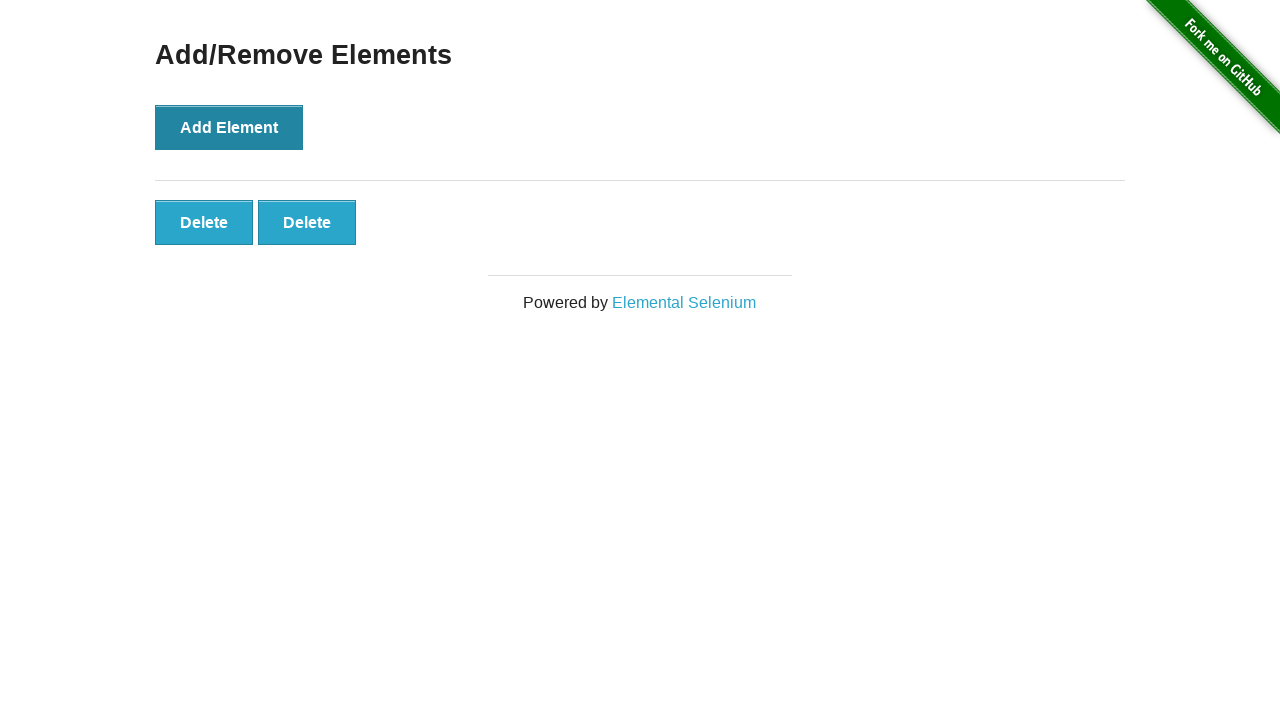

Clicked 'Add Element' button (click 3 of 4) at (229, 127) on button:has-text('Add Element')
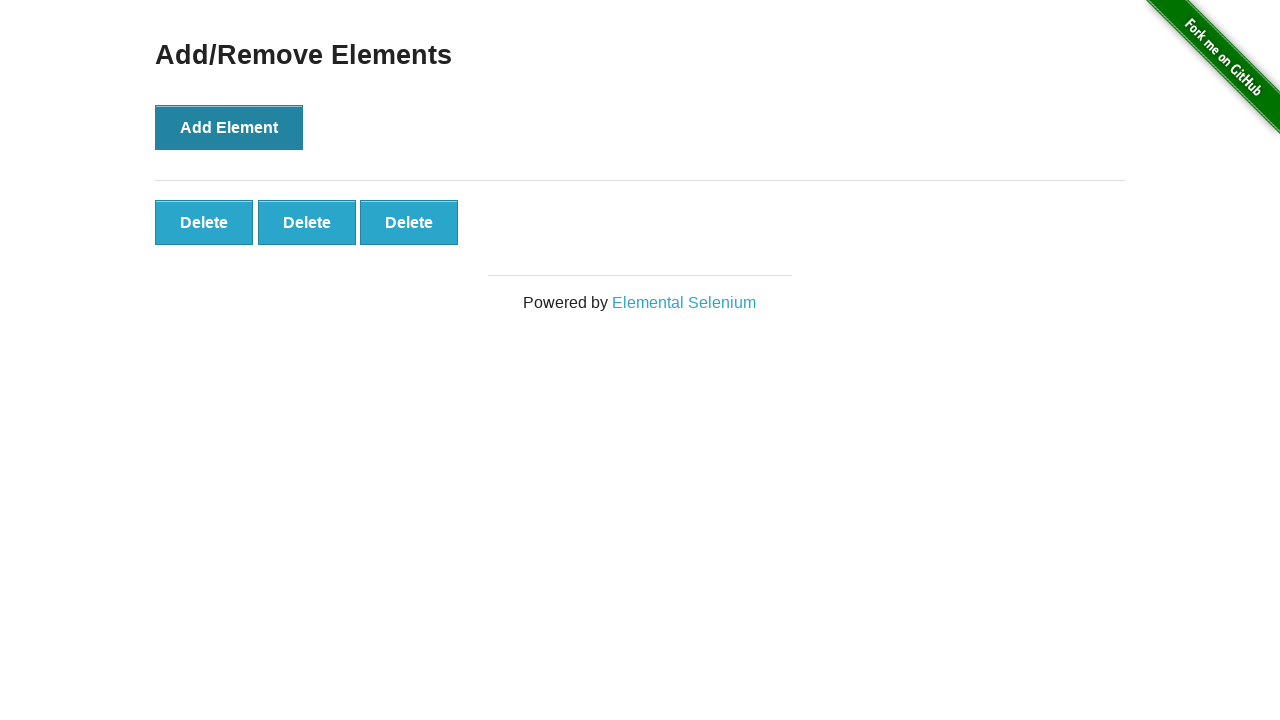

Clicked 'Add Element' button (click 4 of 4) at (229, 127) on button:has-text('Add Element')
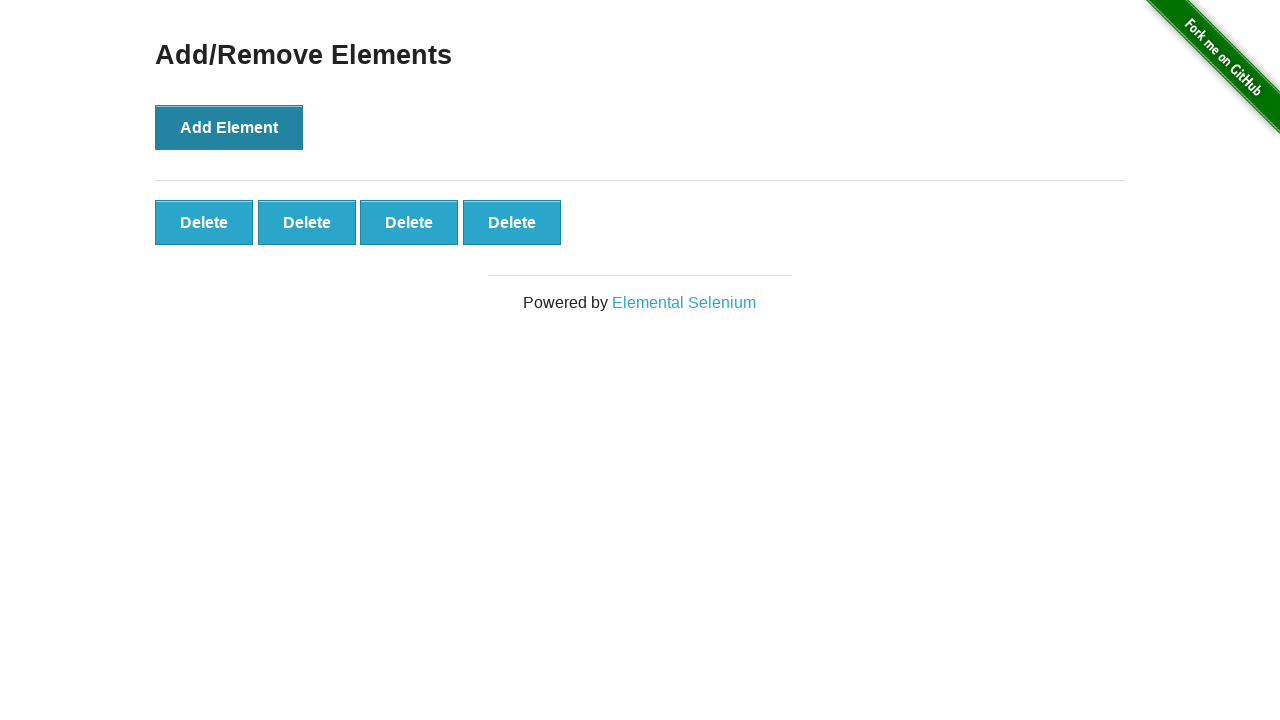

Located all delete buttons on the page
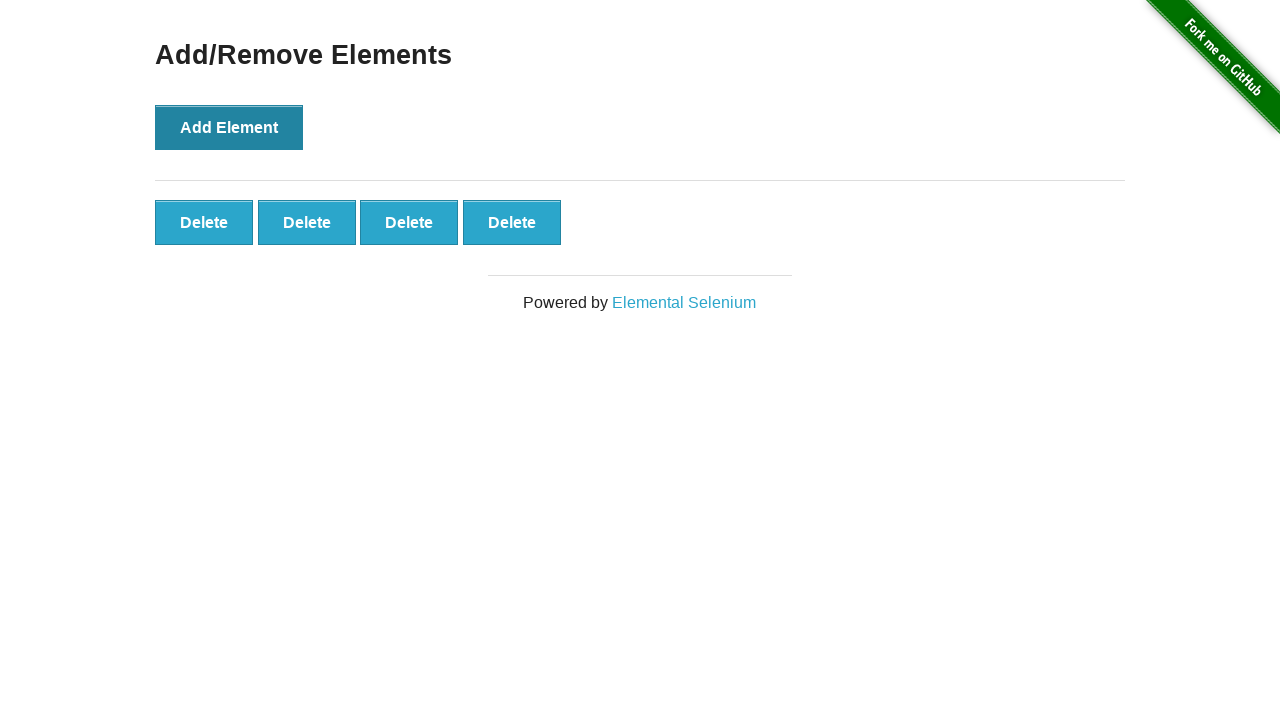

Verified that exactly 4 delete buttons are present
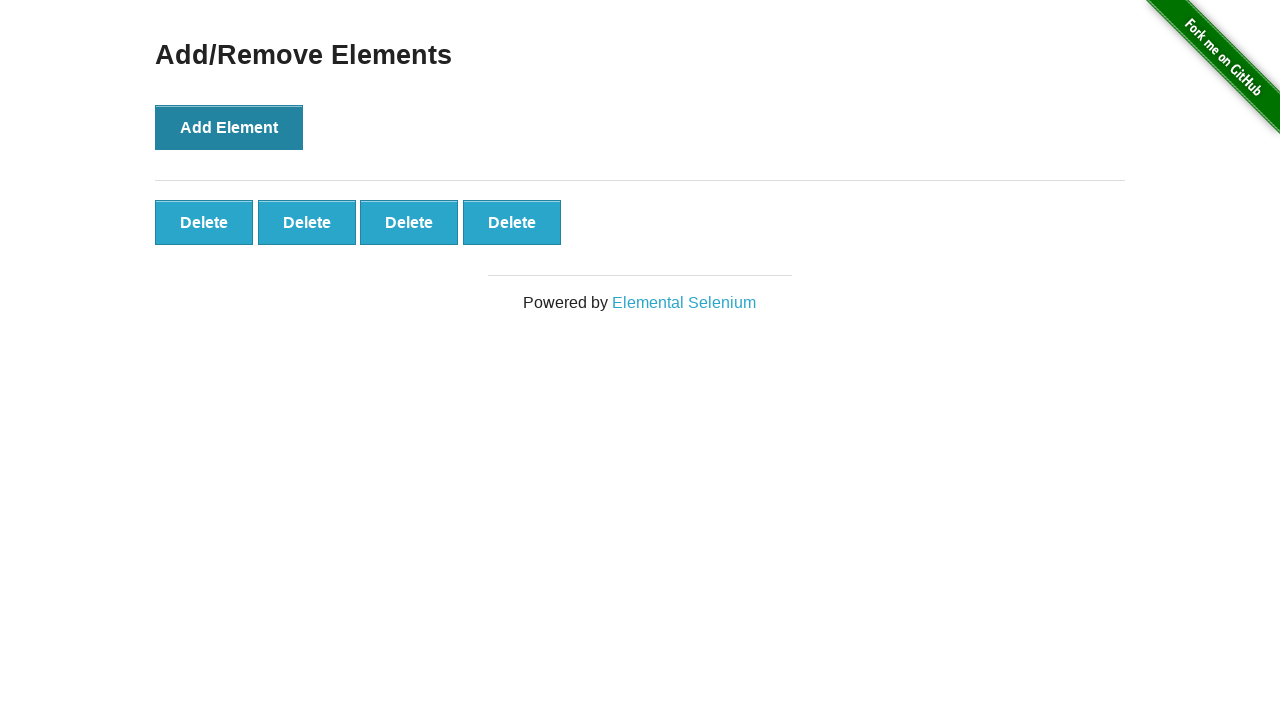

Clicked the first delete button to remove one element at (204, 222) on button:has-text('Delete')
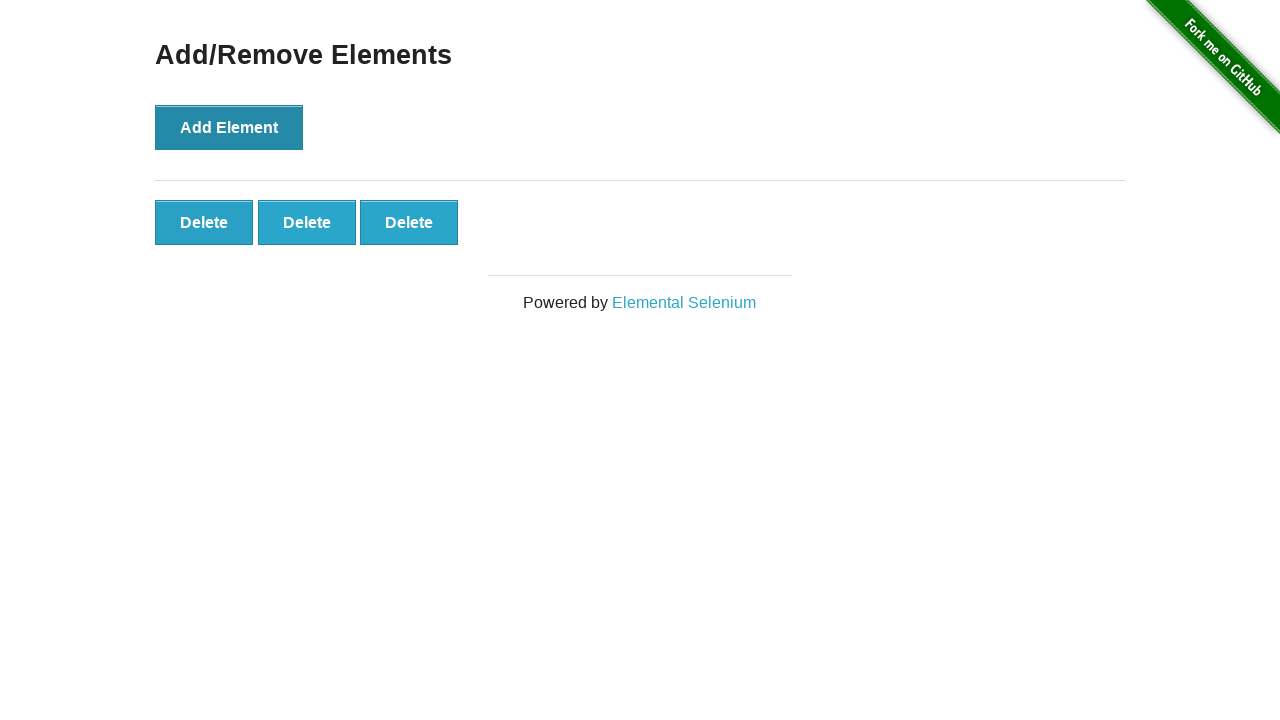

Verified that exactly 3 delete buttons remain after deletion
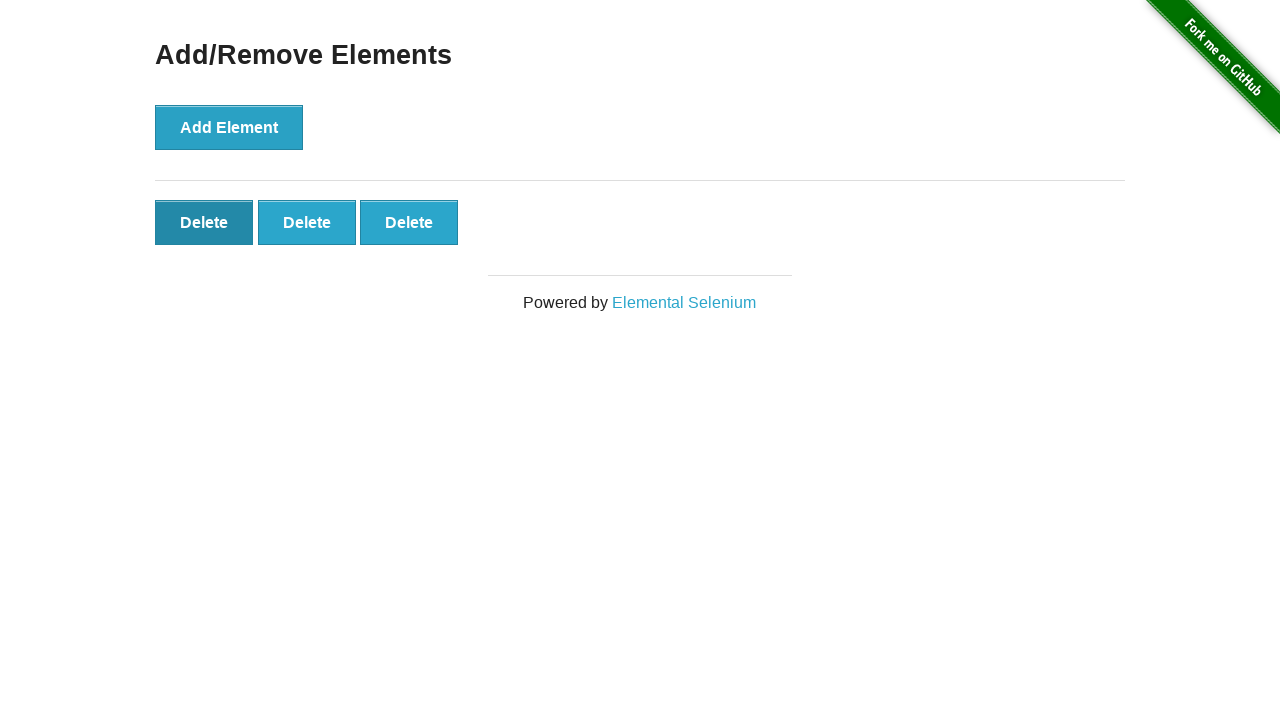

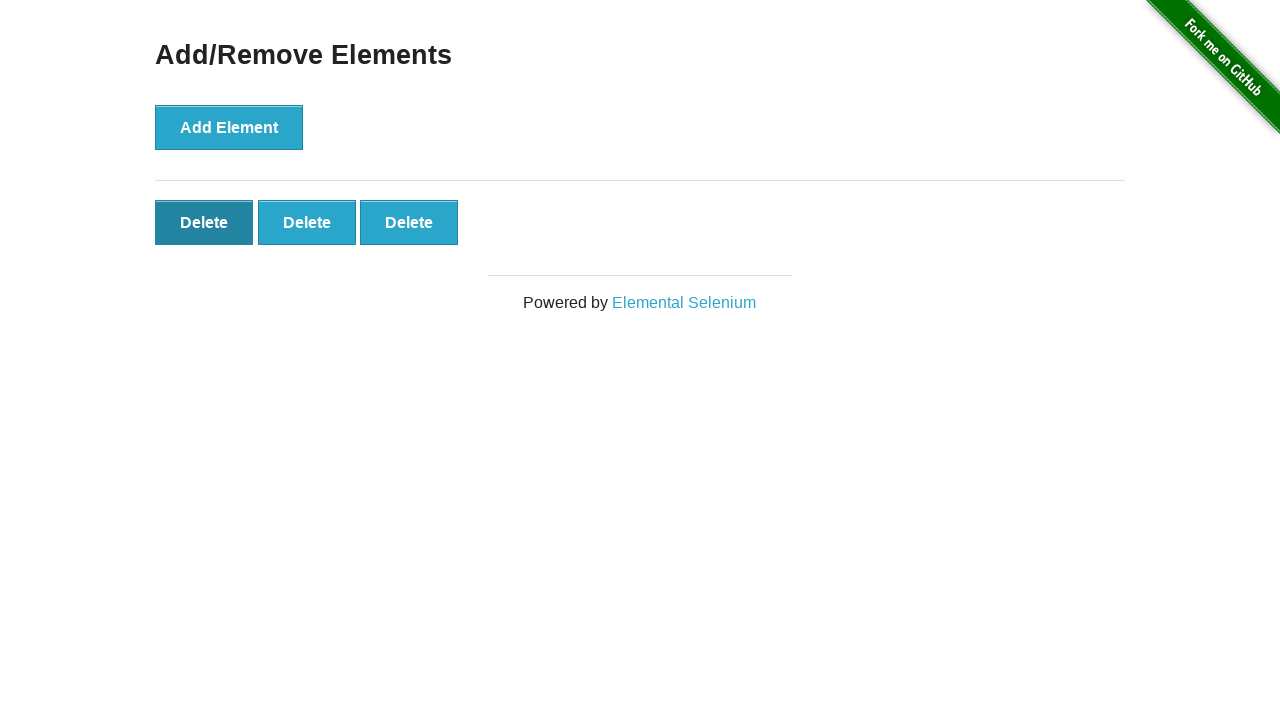